Tests navigation between Browse Languages and Start pages, verifying welcome heading

Starting URL: http://www.99-bottles-of-beer.net/

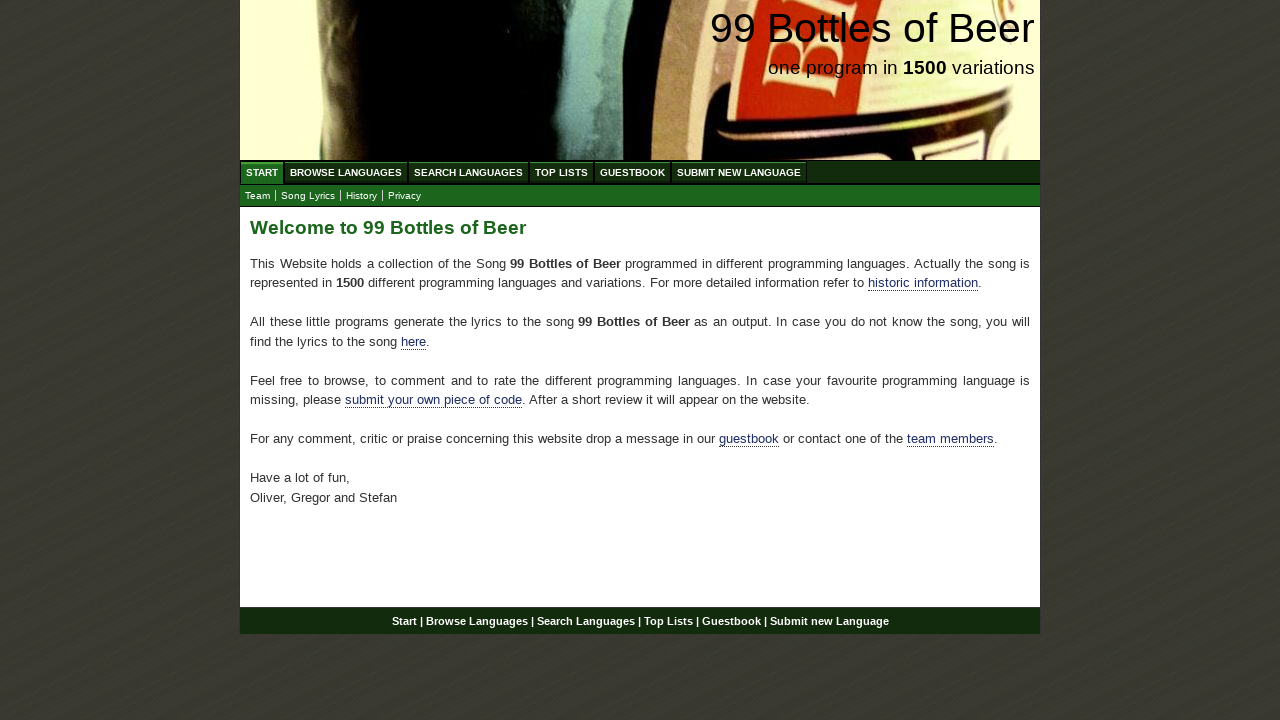

Clicked on Browse Languages link at (346, 172) on xpath=//ul[@id='menu']/li/a[@href='/abc.html']
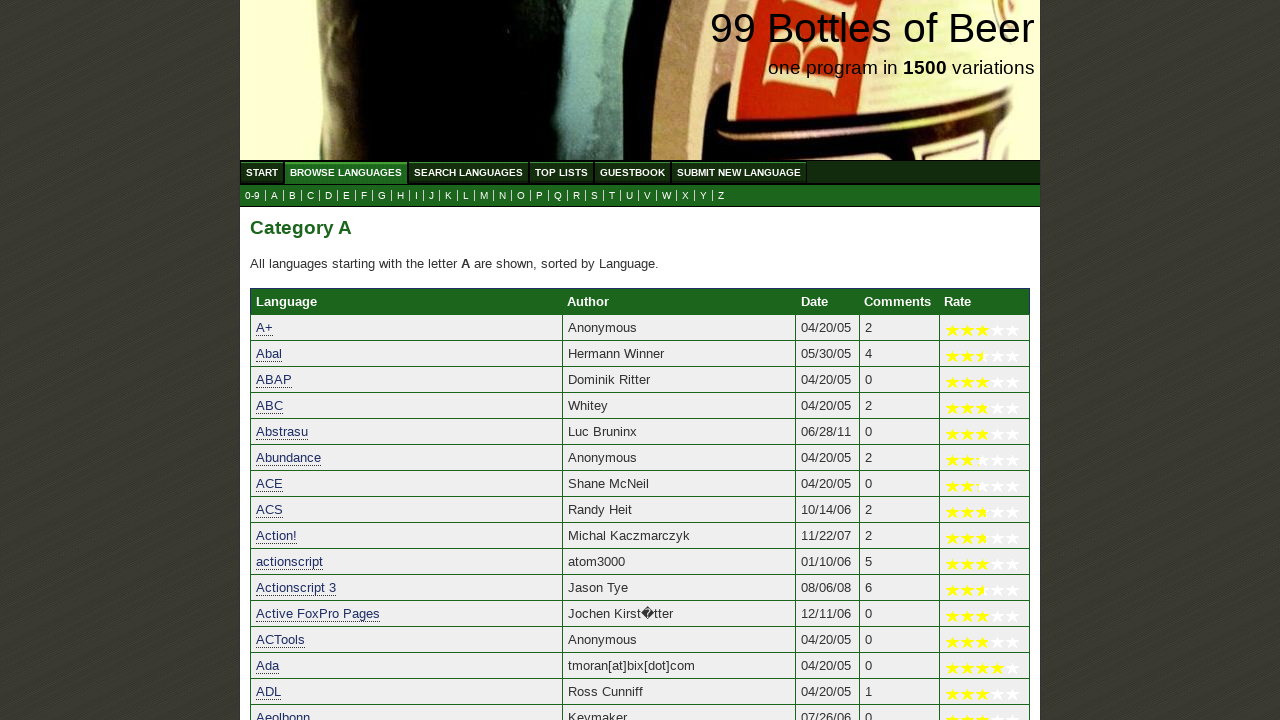

Clicked on Start link to return to home page at (262, 172) on xpath=//ul[@id='menu']/li/a[@href='/']
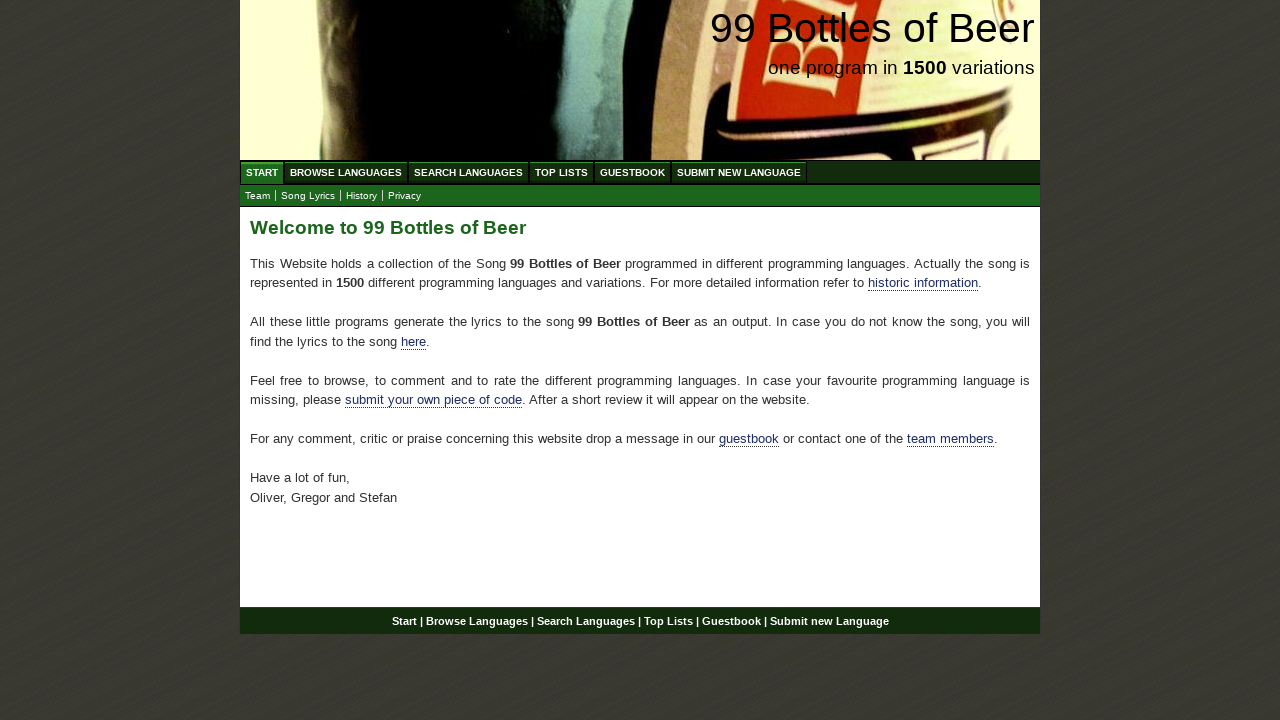

Verified welcome heading is displayed on Start page
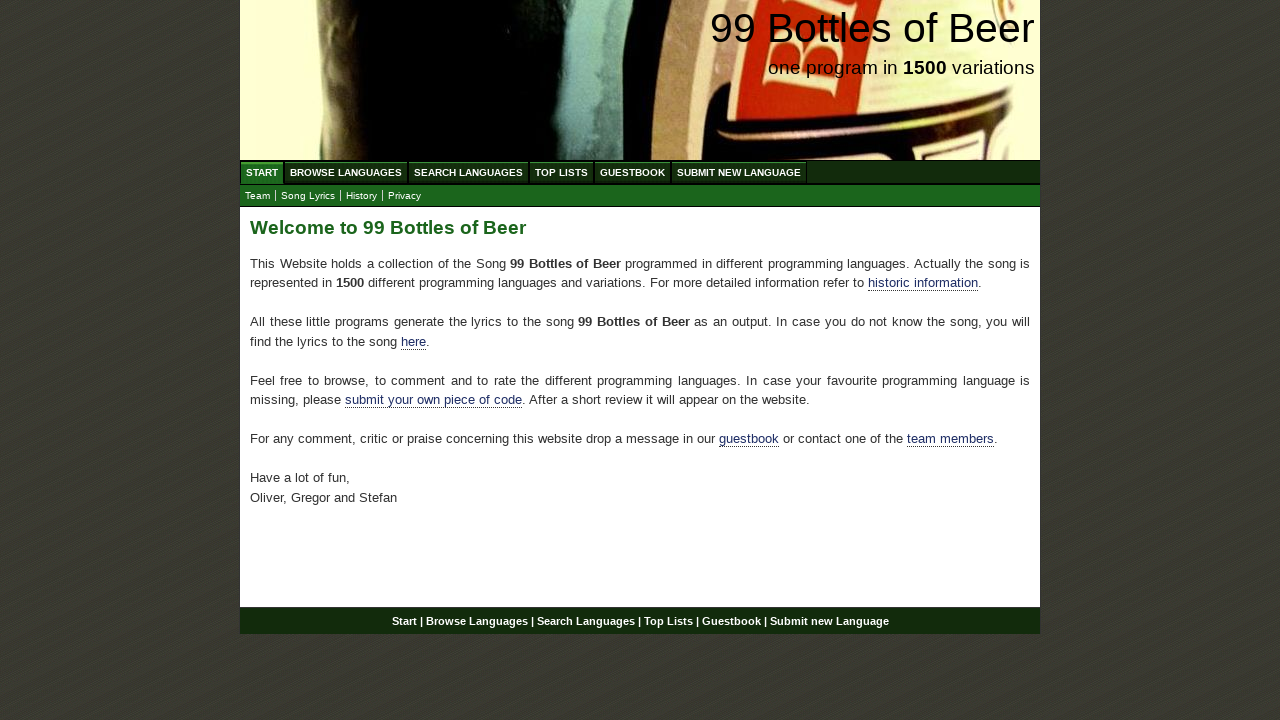

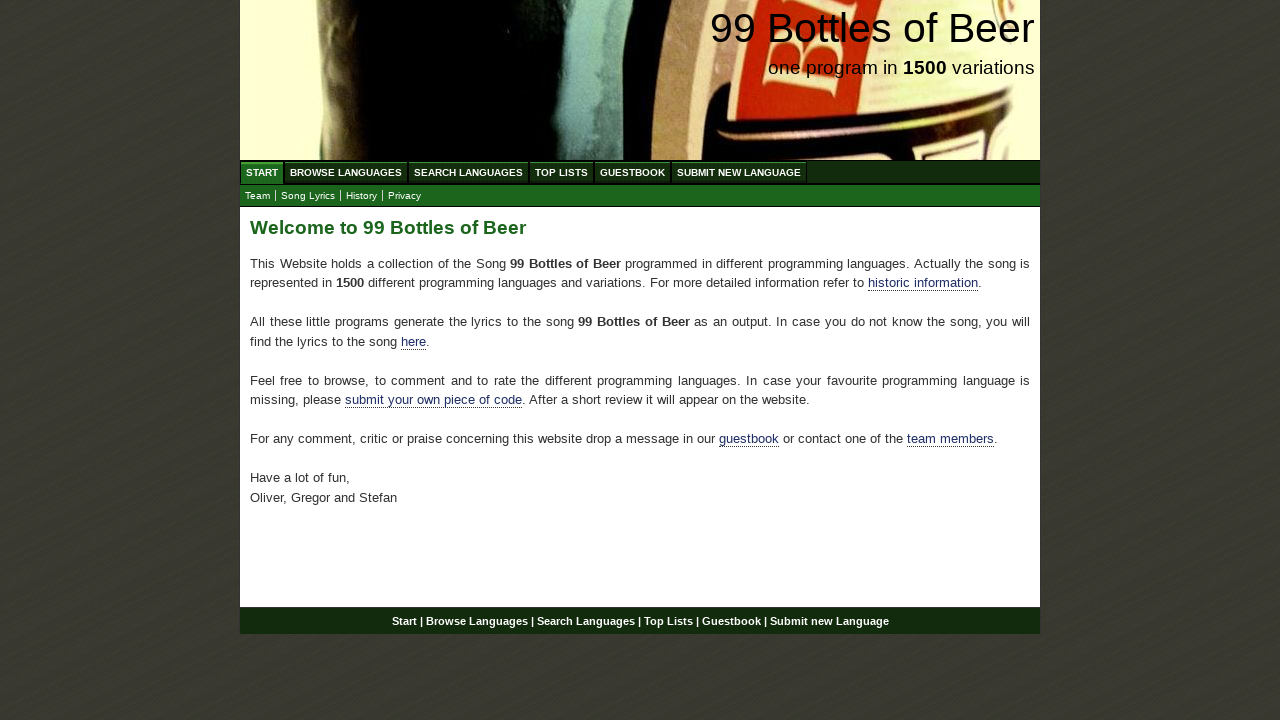